Tests iframe interactions on demoqa.com by navigating to the Alerts, Frame & Windows section, interacting with both large and small iframes on the Frames page, then navigating to and interacting with nested frames.

Starting URL: https://demoqa.com

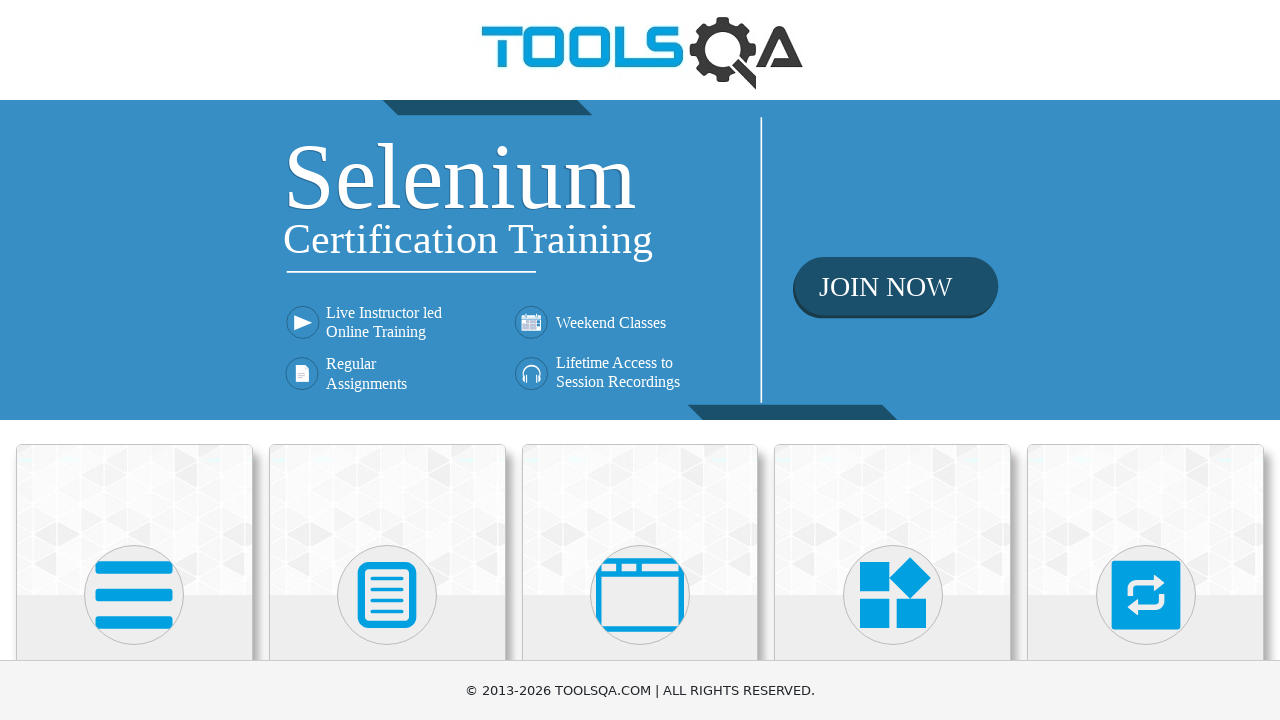

Clicked on 'Alerts, Frame & Windows' menu at (640, 360) on div.card-body:has-text('Alerts, Frame & Windows')
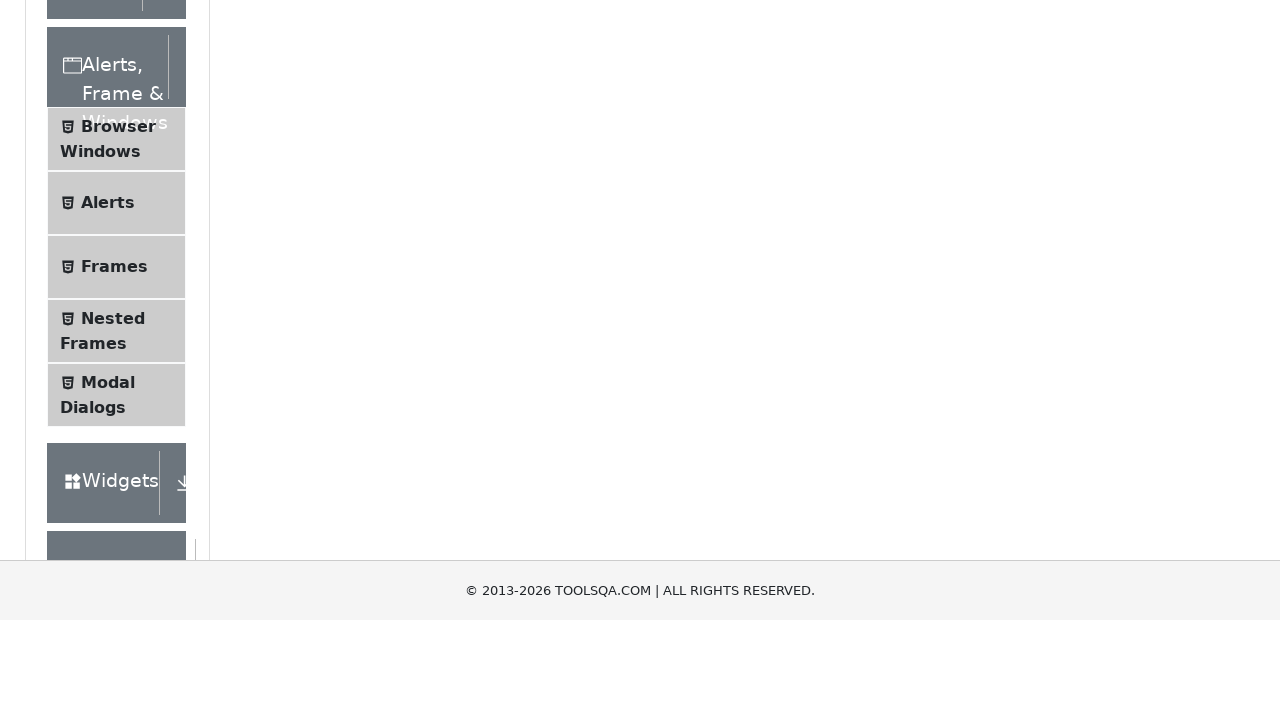

Clicked on 'Frames' menu item at (114, 552) on span:has-text('Frames')
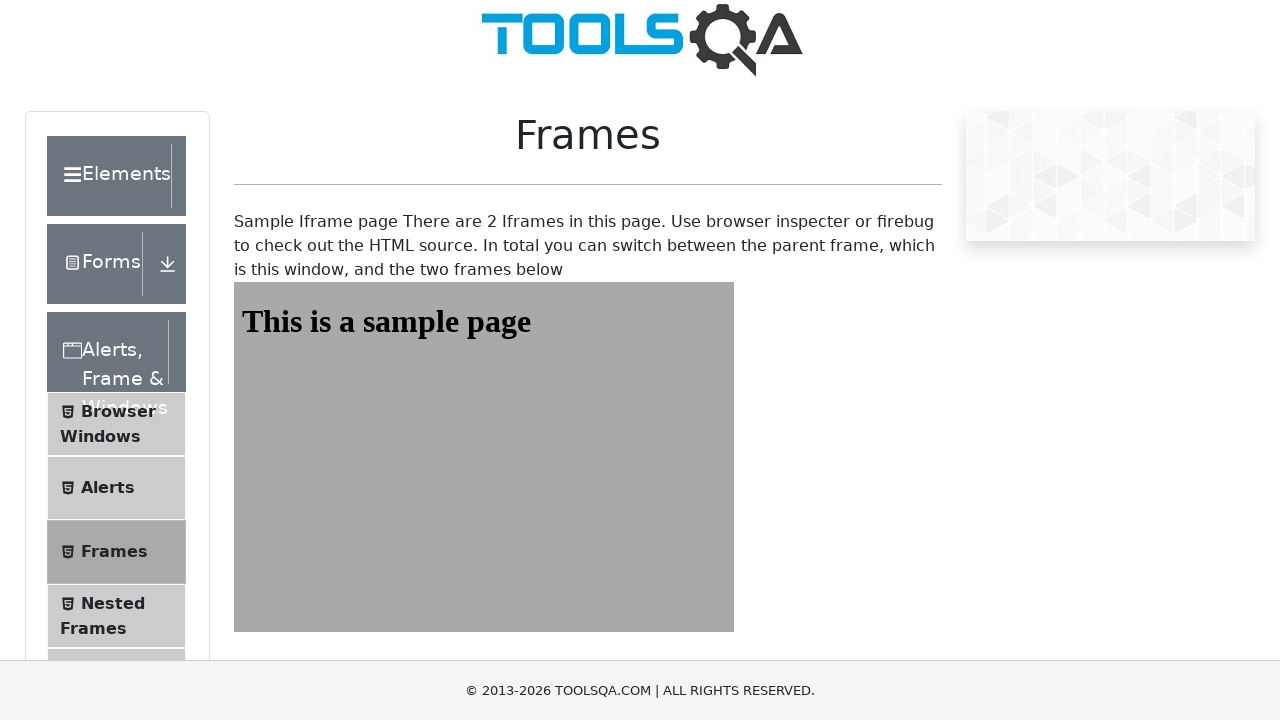

Located the big iframe (#frame1)
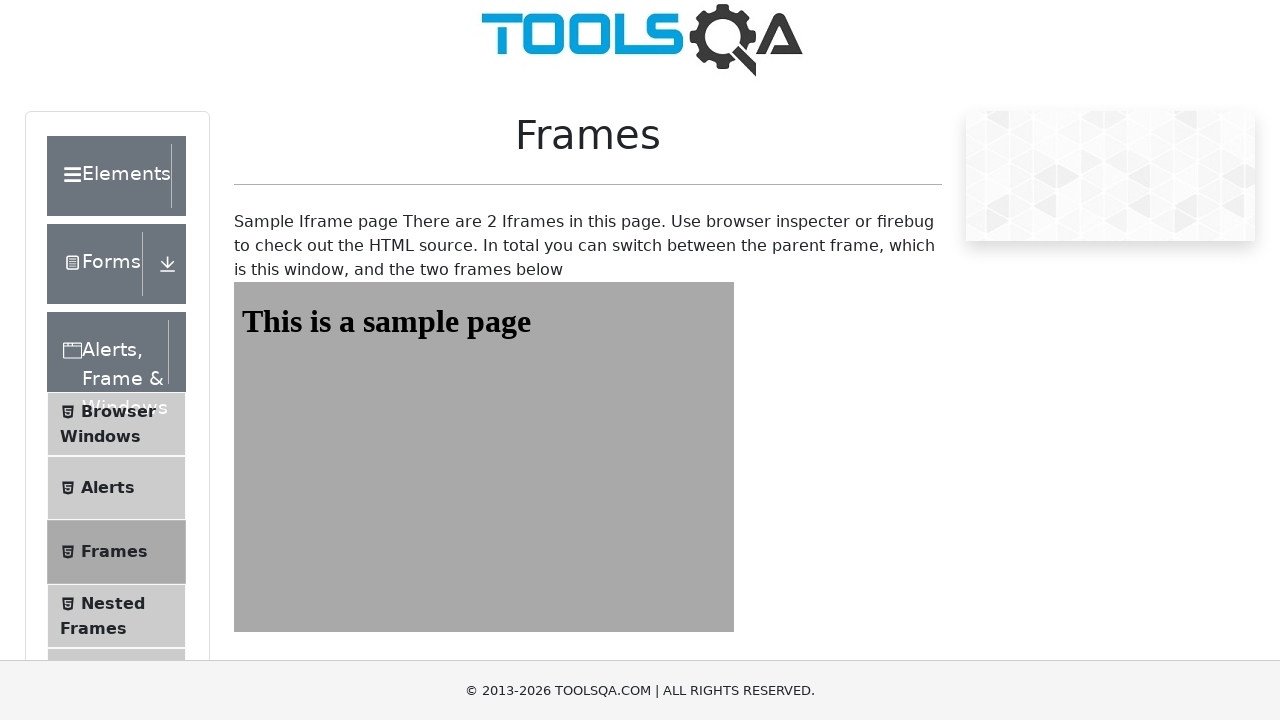

Located heading element in big iframe
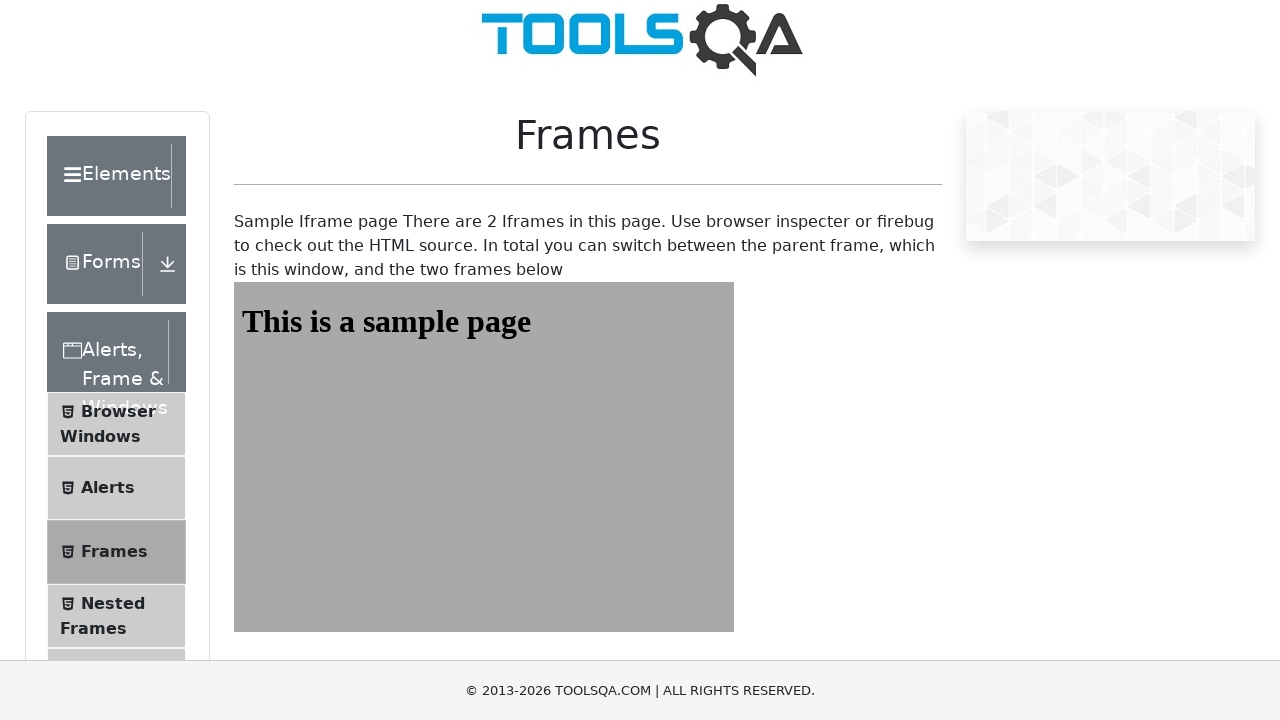

Waited for big iframe heading to load
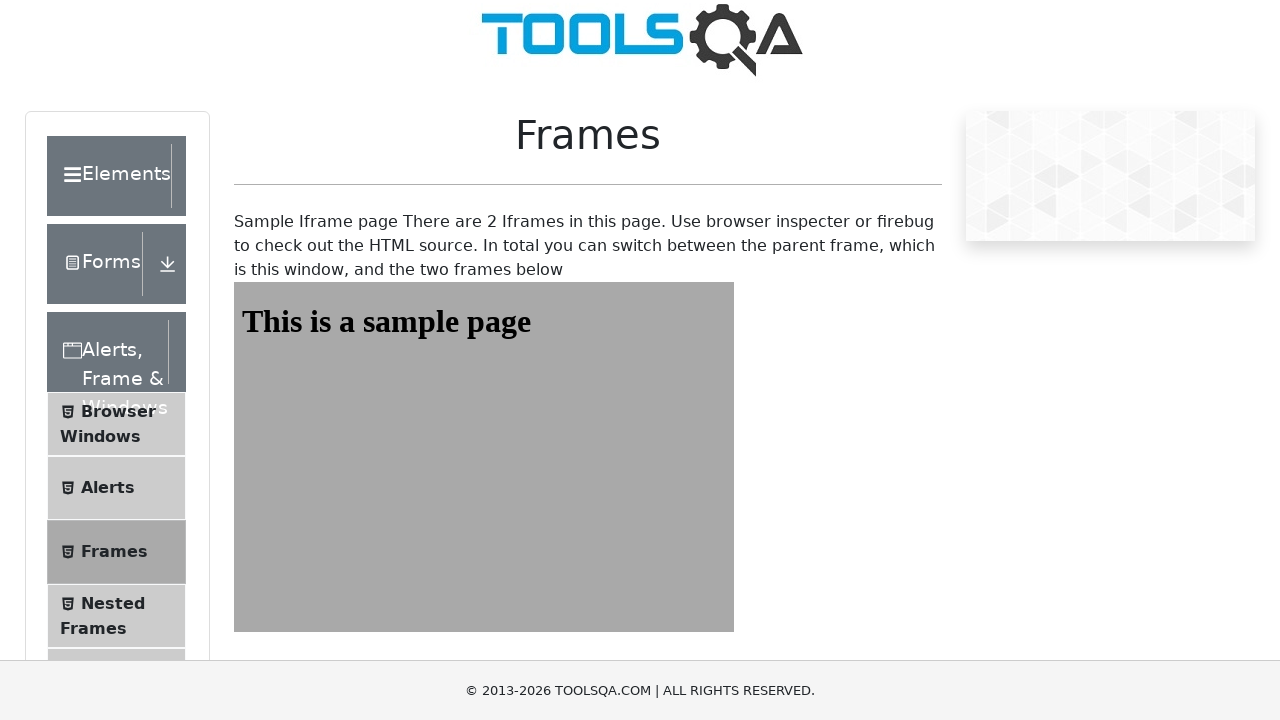

Located the small iframe (#frame2)
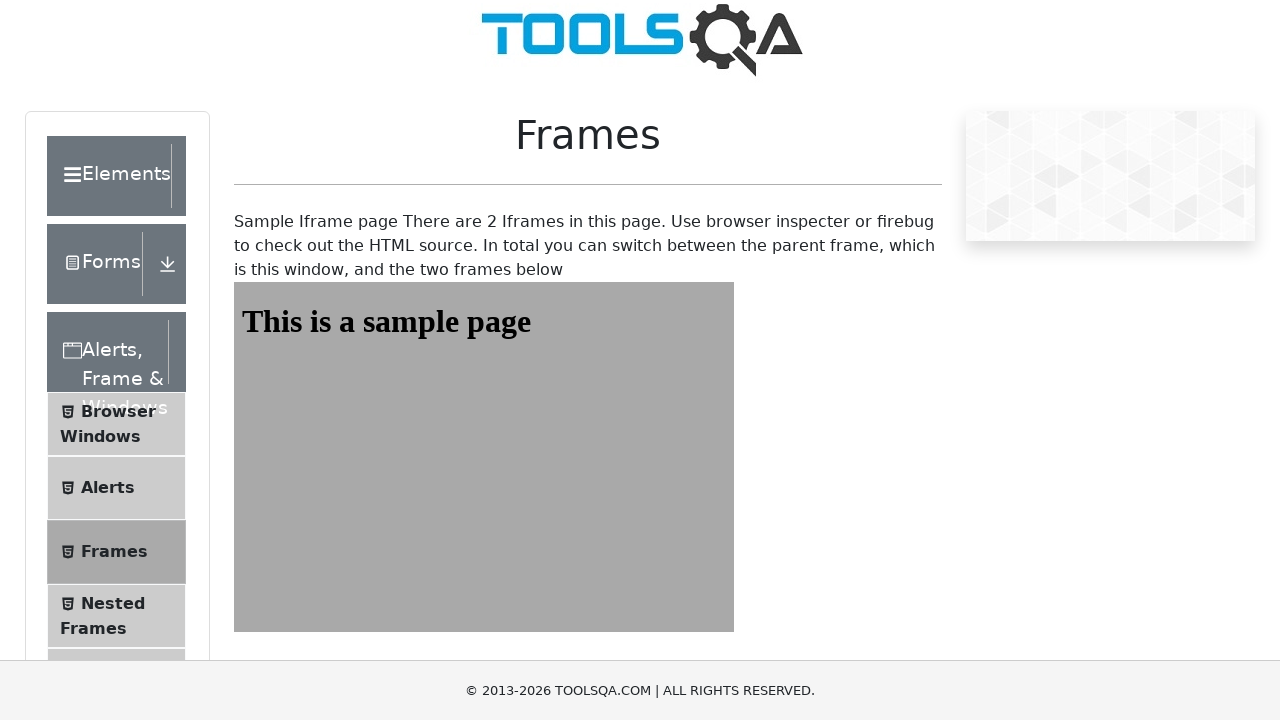

Located heading element in small iframe
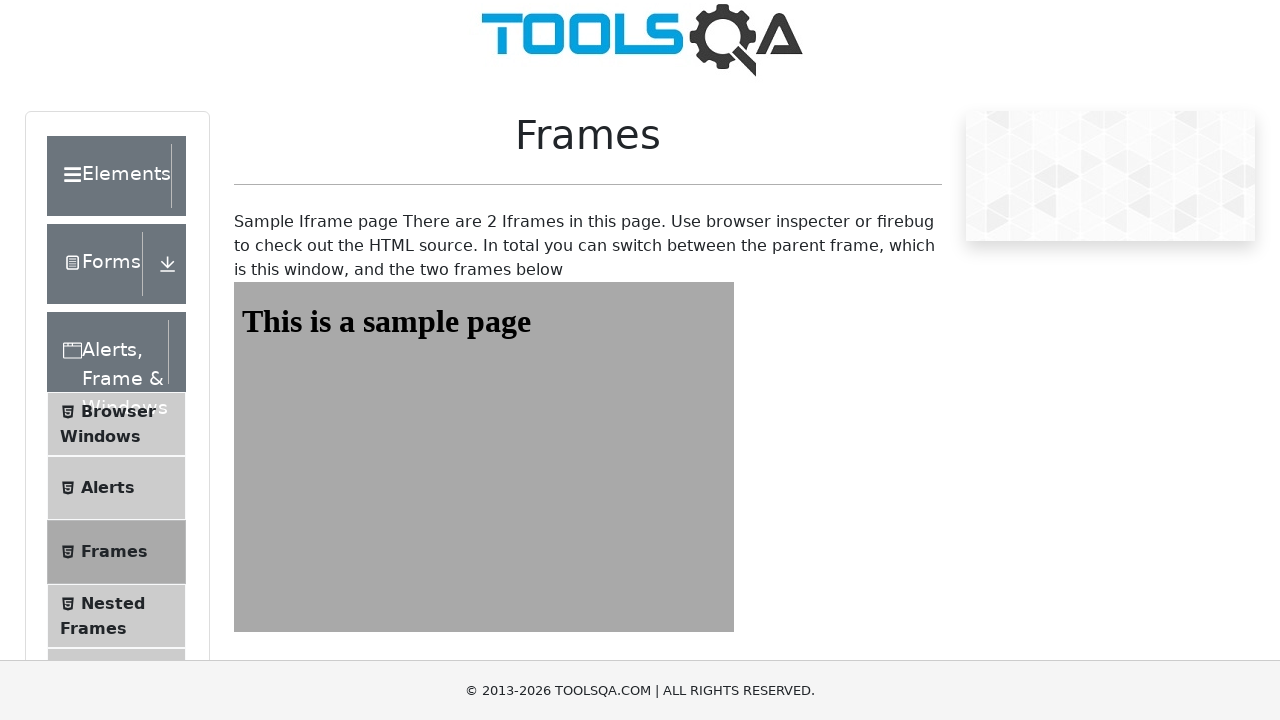

Waited for small iframe heading to load
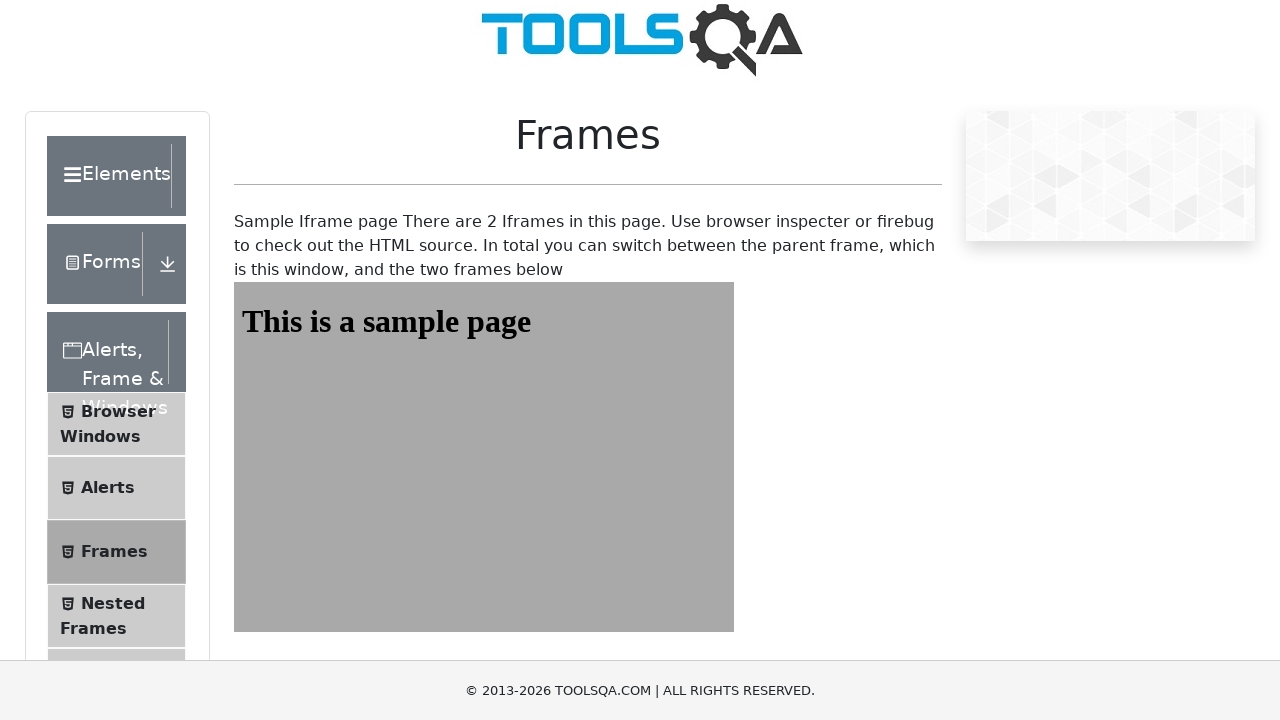

Clicked on 'Nested Frames' menu item at (113, 604) on span:has-text('Nested Frames')
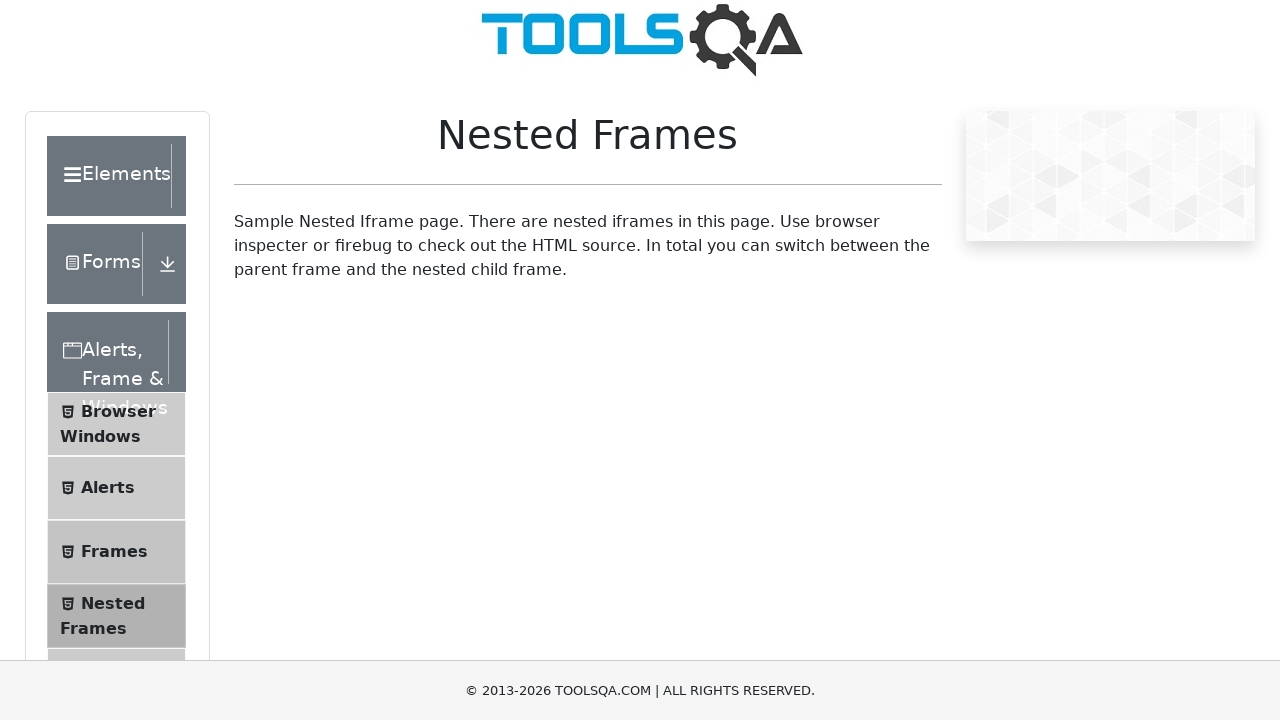

Located parent frame (#frame1) on Nested Frames page
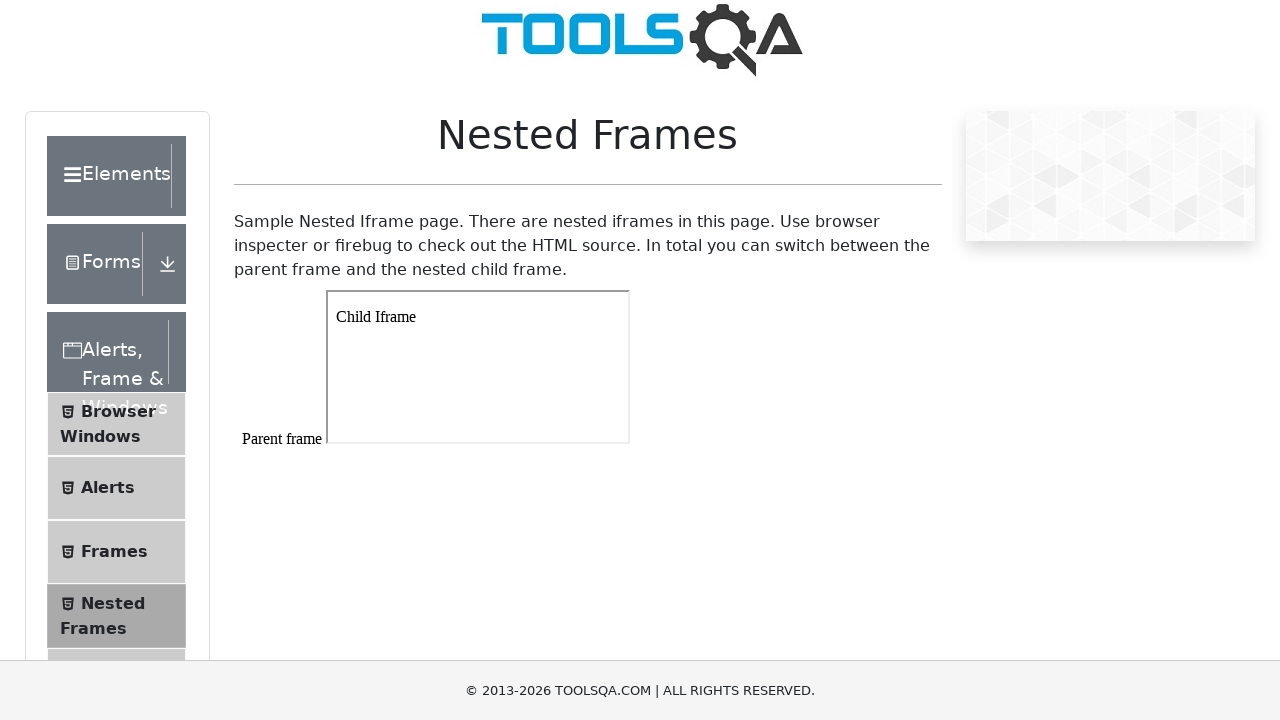

Waited for parent frame body to load
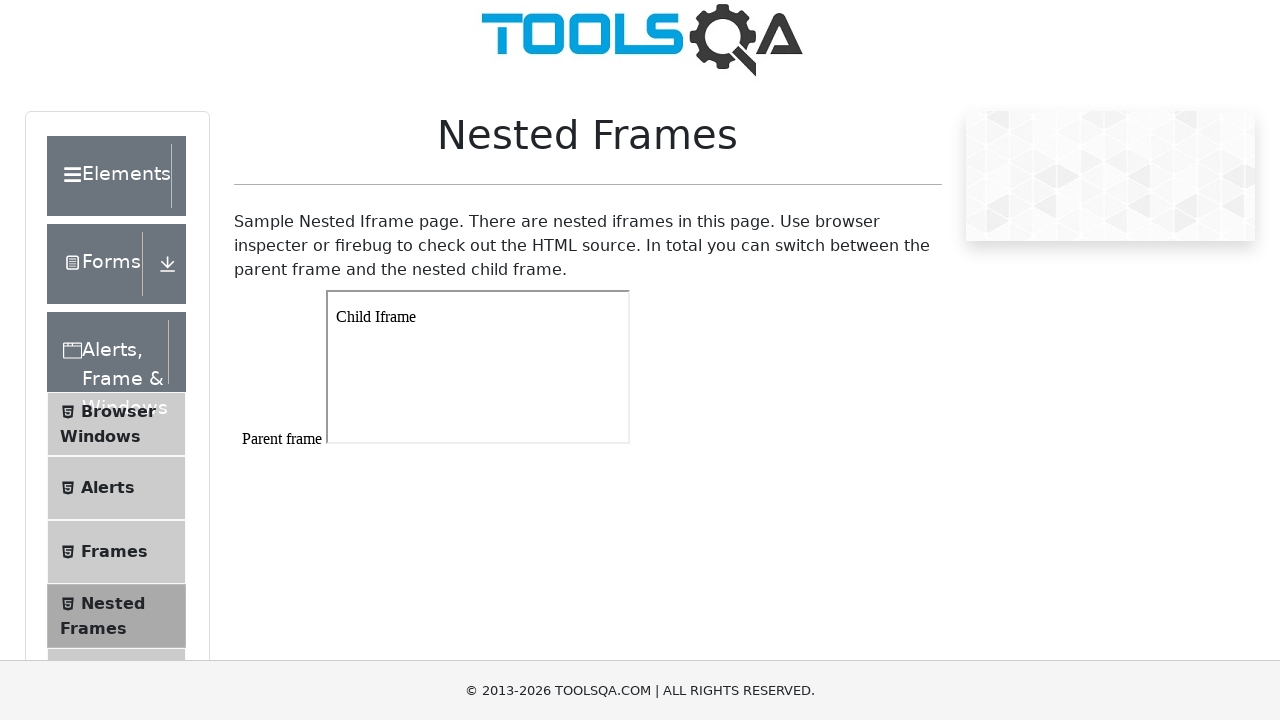

Located child iframe inside parent frame
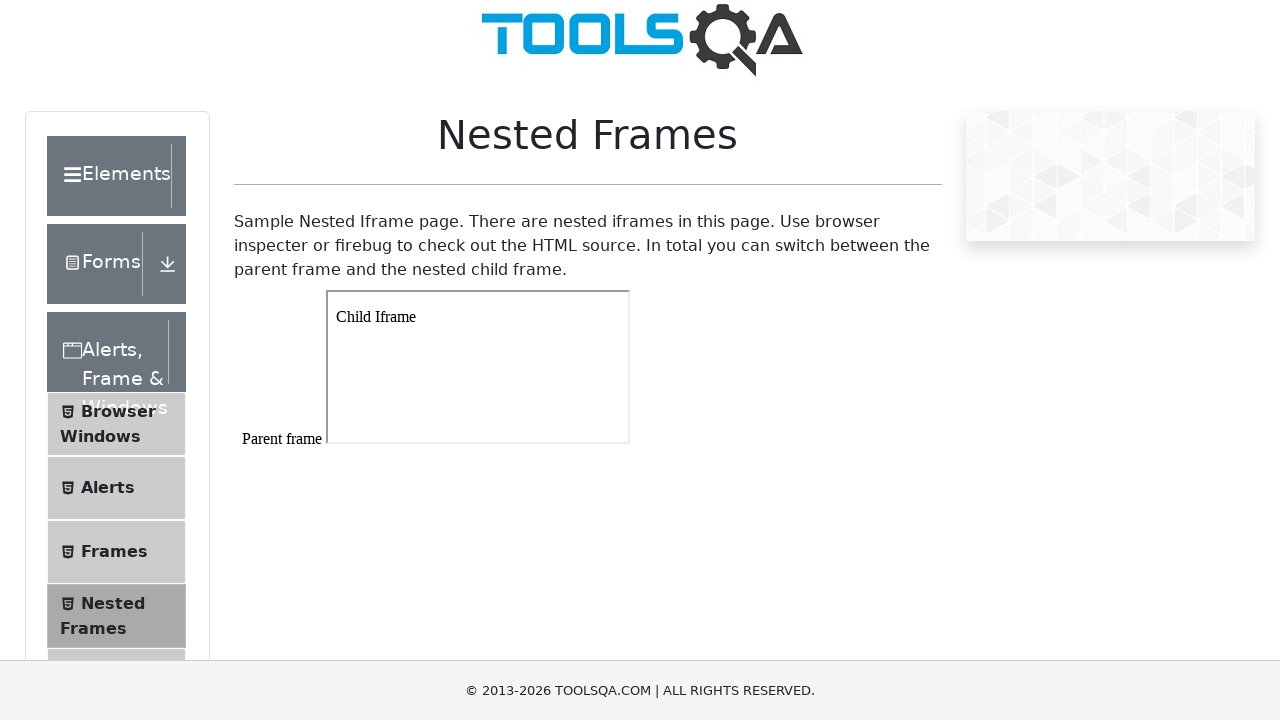

Waited for child frame body to load
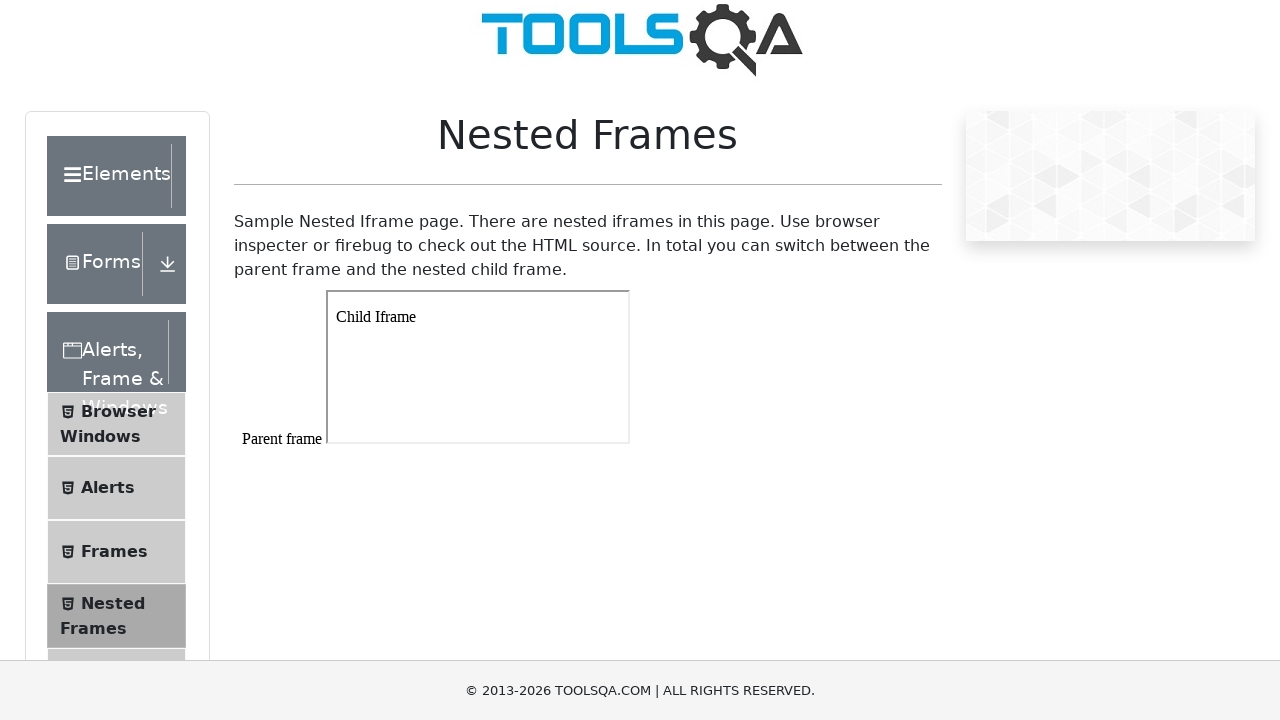

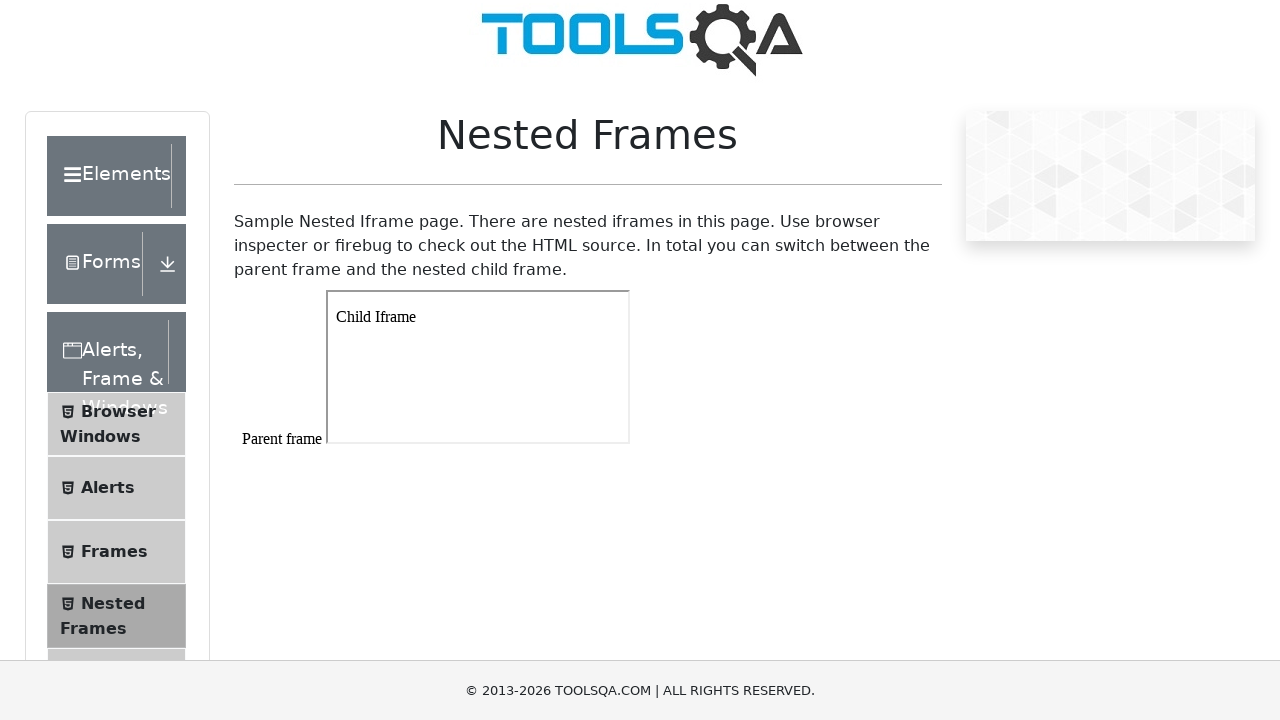